Navigates to the OrangeHRM login page and verifies it loads by checking the page title is available.

Starting URL: https://opensource-demo.orangehrmlive.com/web/index.php/auth/login

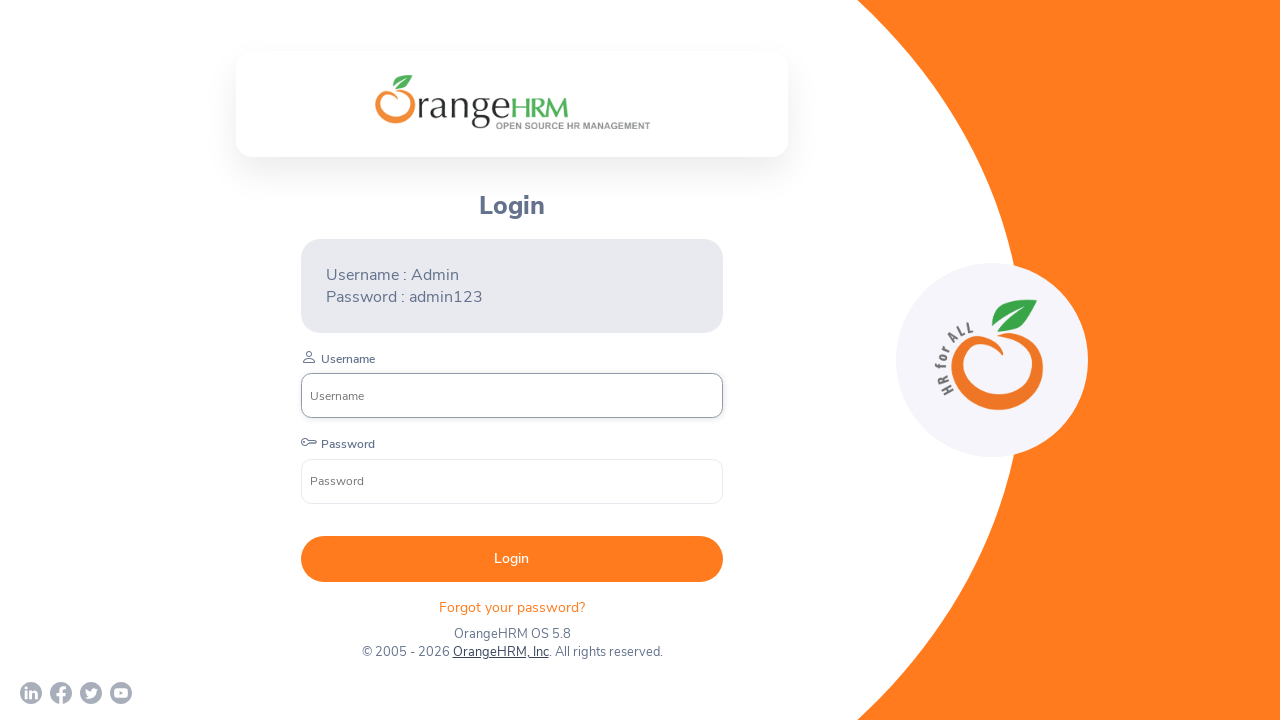

Navigated to OrangeHRM login page
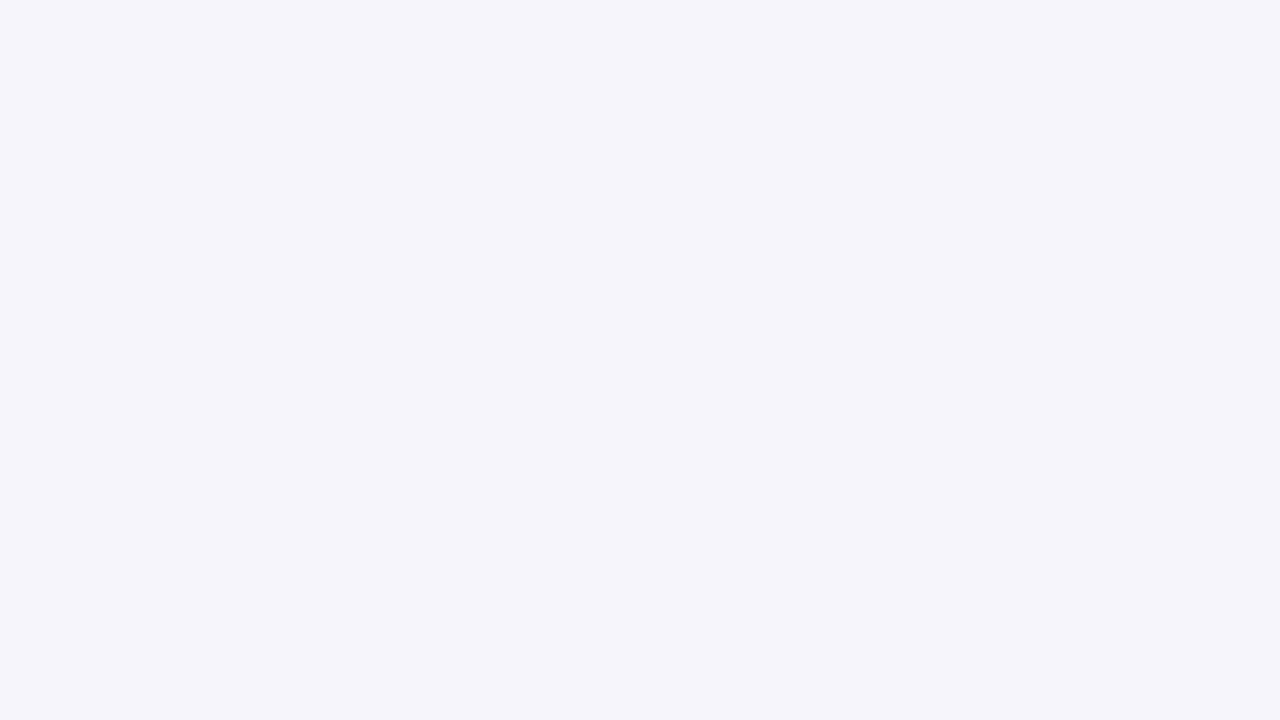

Waited for page to reach domcontentloaded state
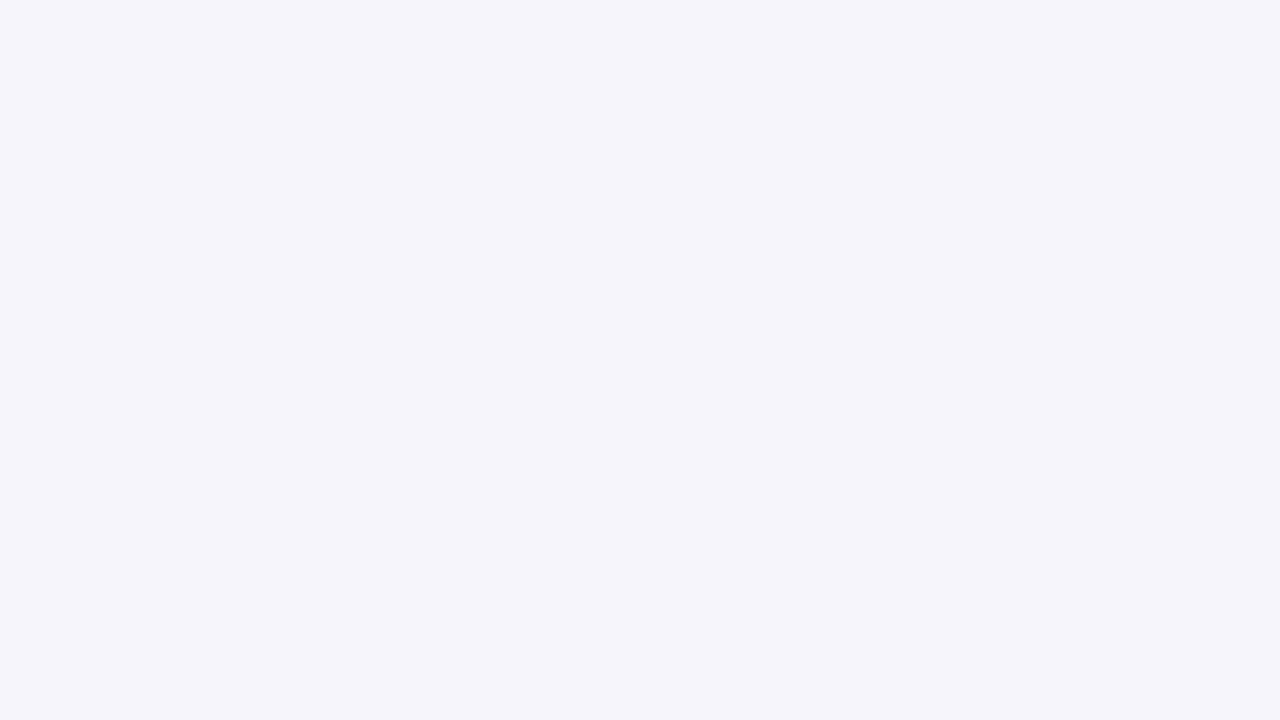

Retrieved page title: 'OrangeHRM'
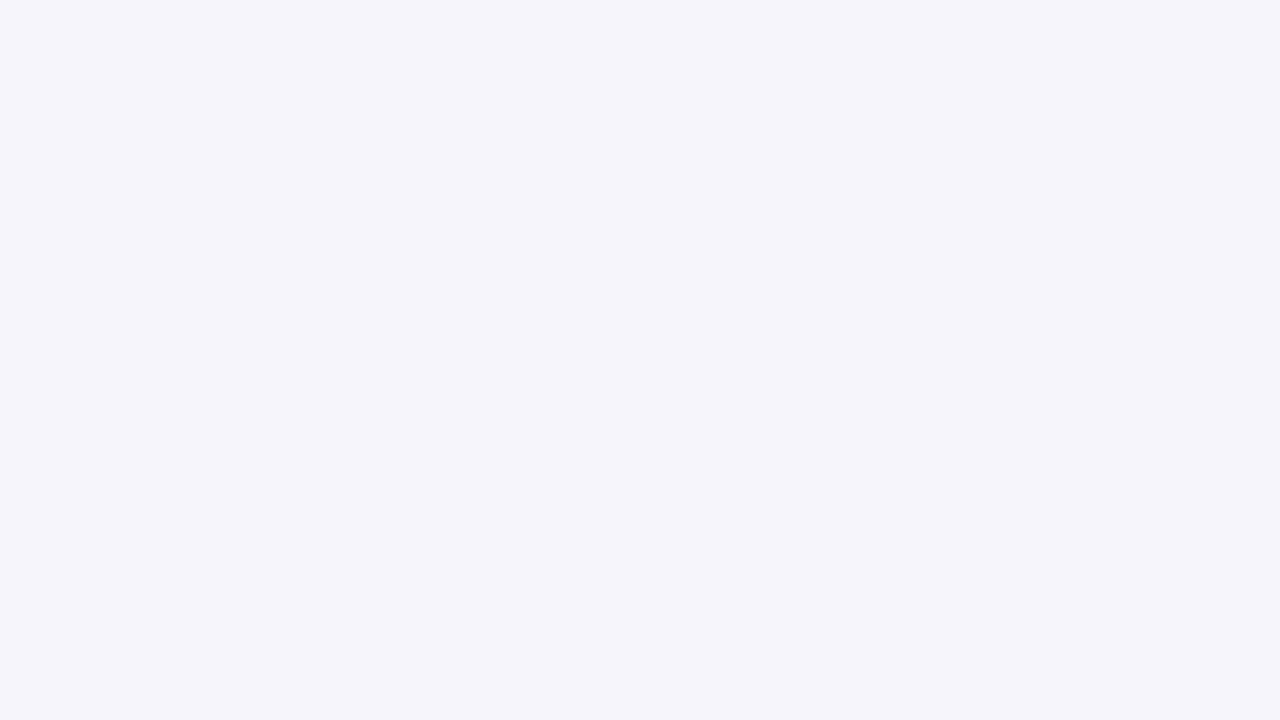

Printed page title to console
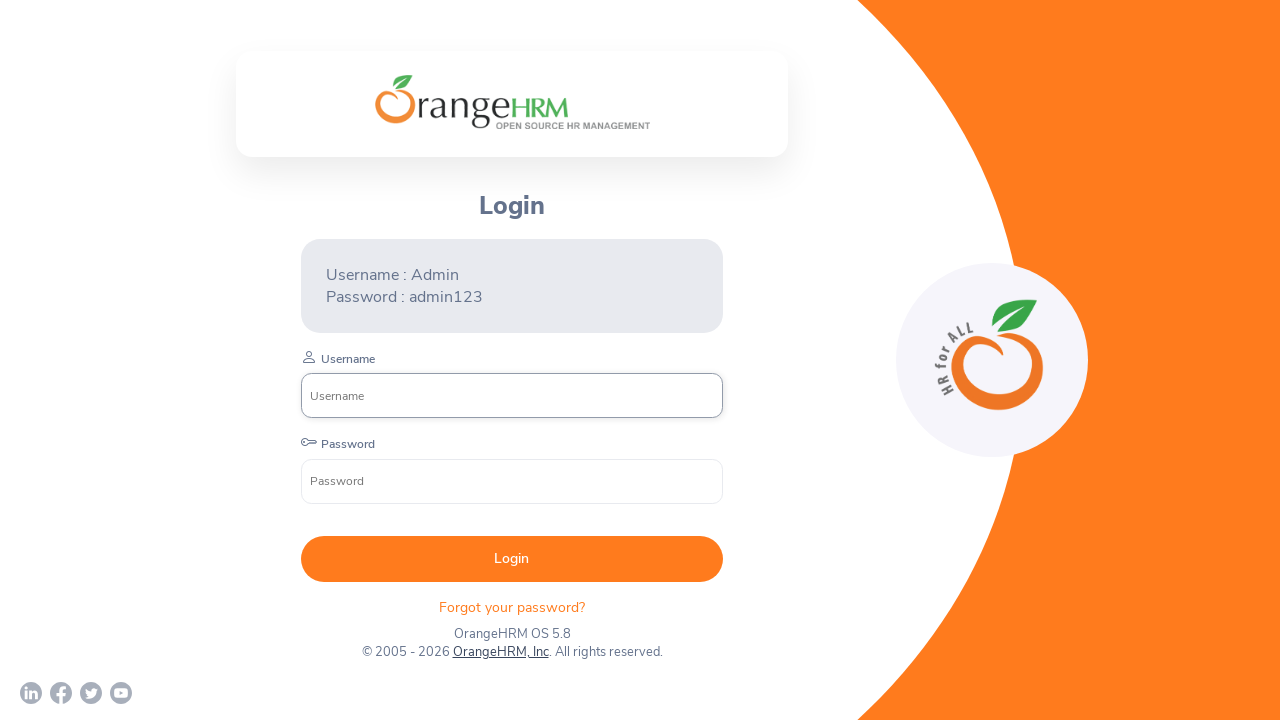

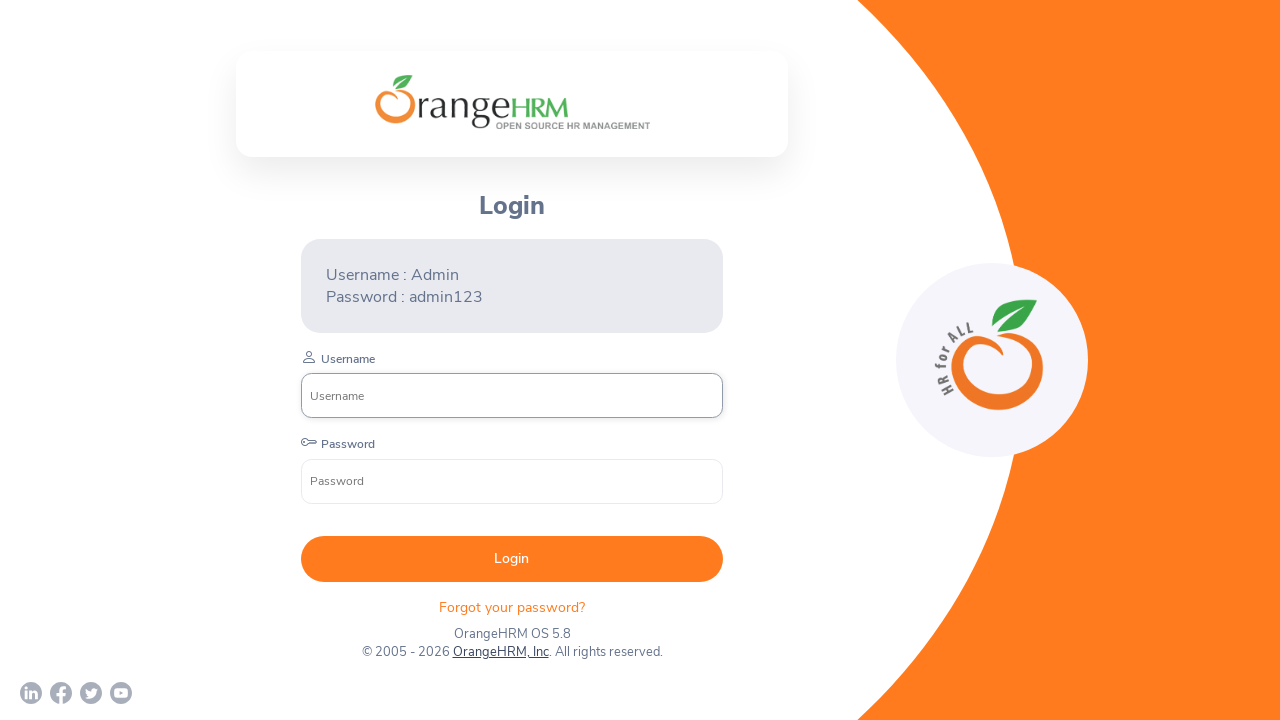